Tests the Python.org search feature by searching for "pycon" and verifying that search results are displayed.

Starting URL: https://www.python.org

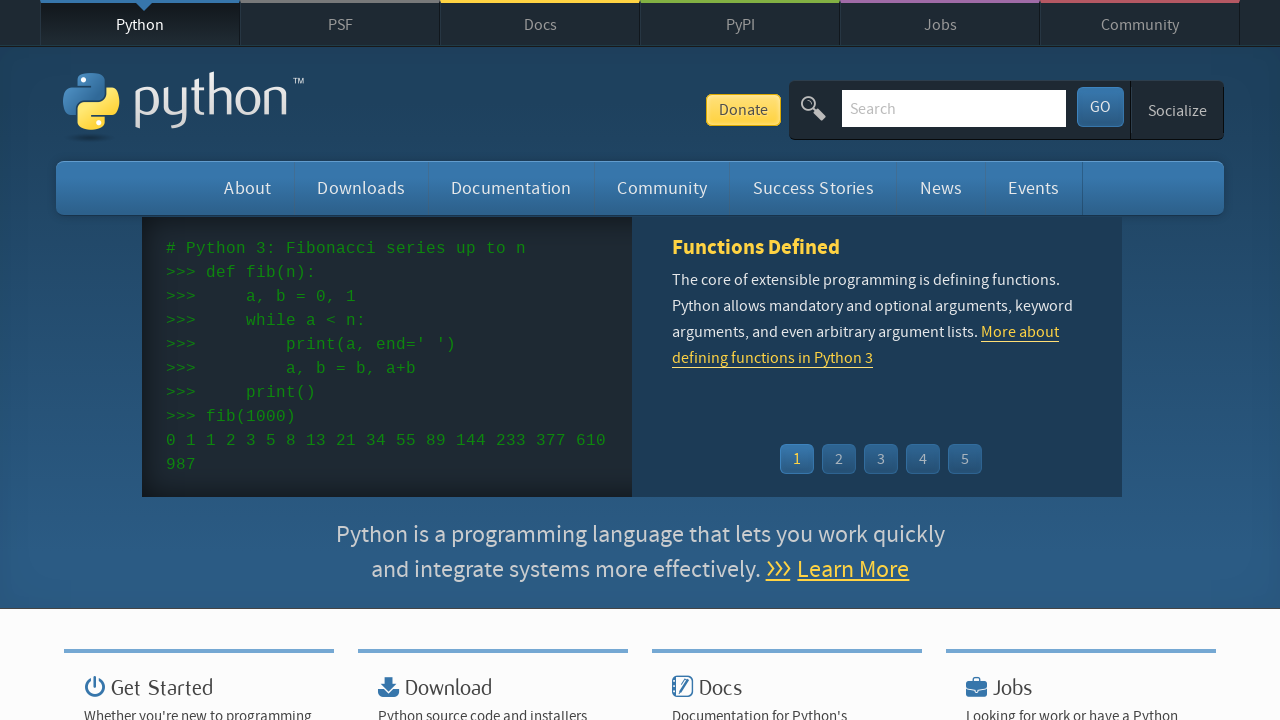

Verified page title contains 'Python'
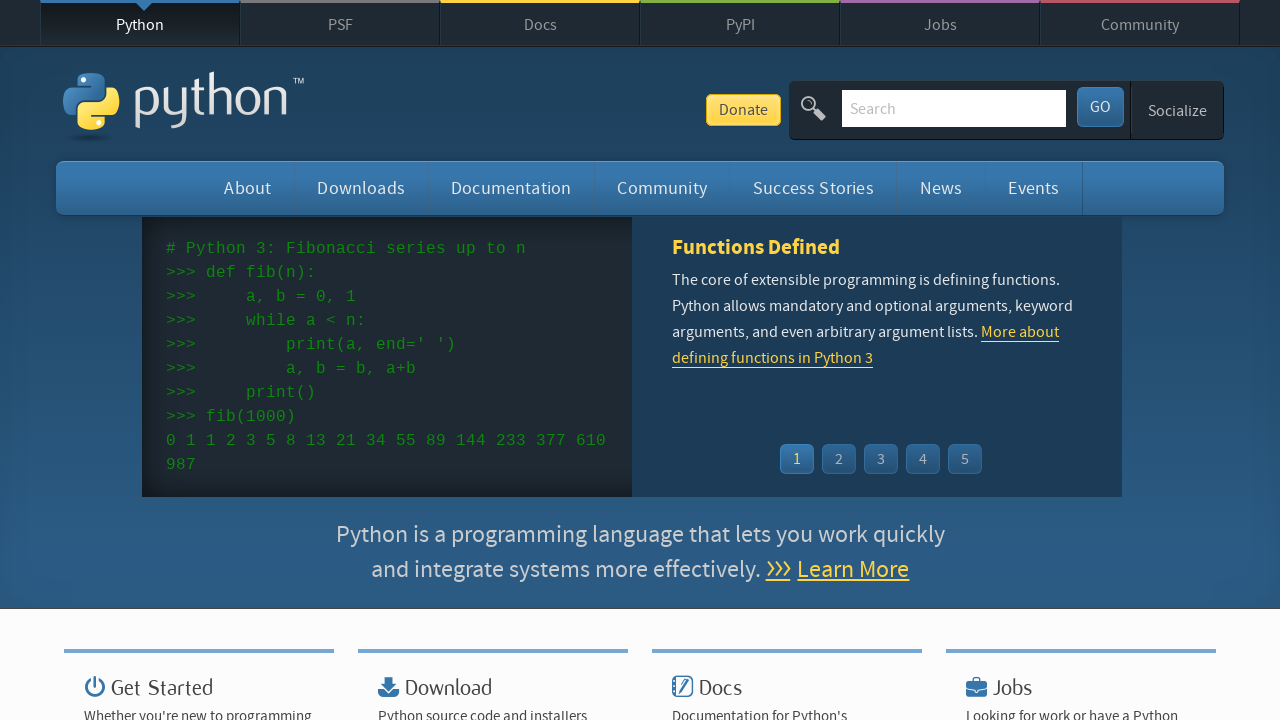

Filled search field with 'pycon' on input[name='q']
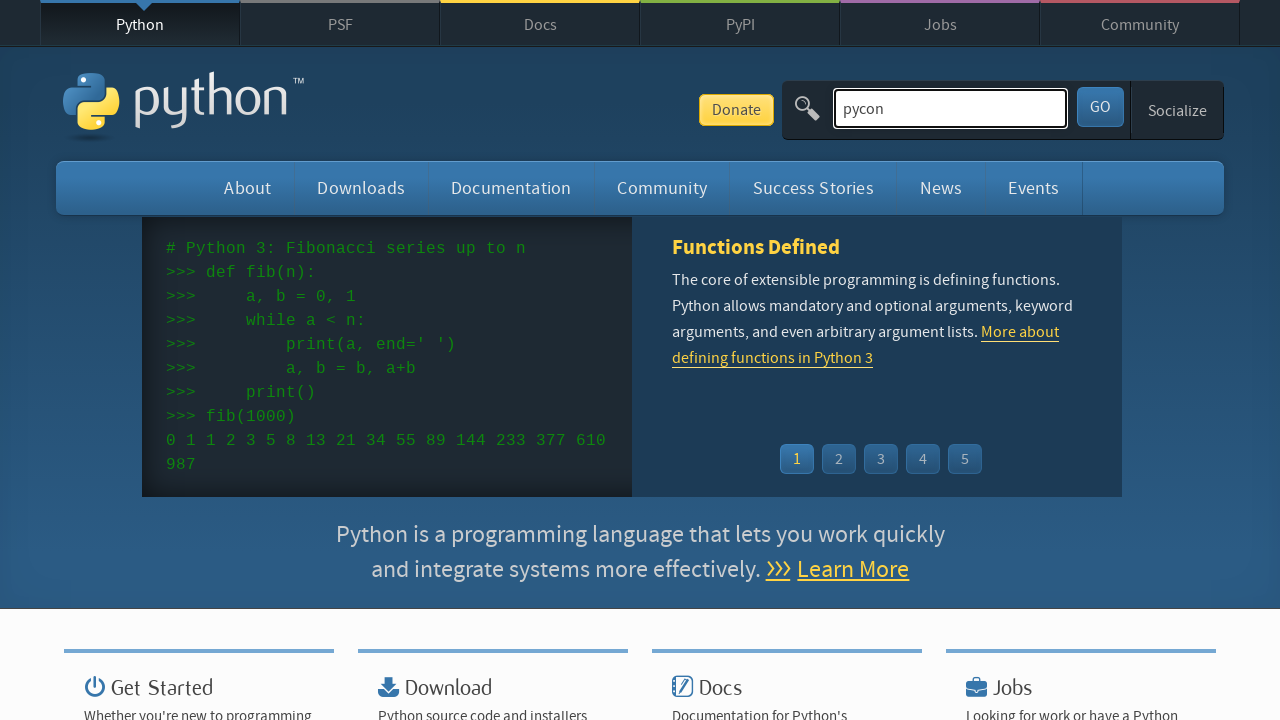

Clicked search button to submit query at (1100, 107) on button[type='submit']
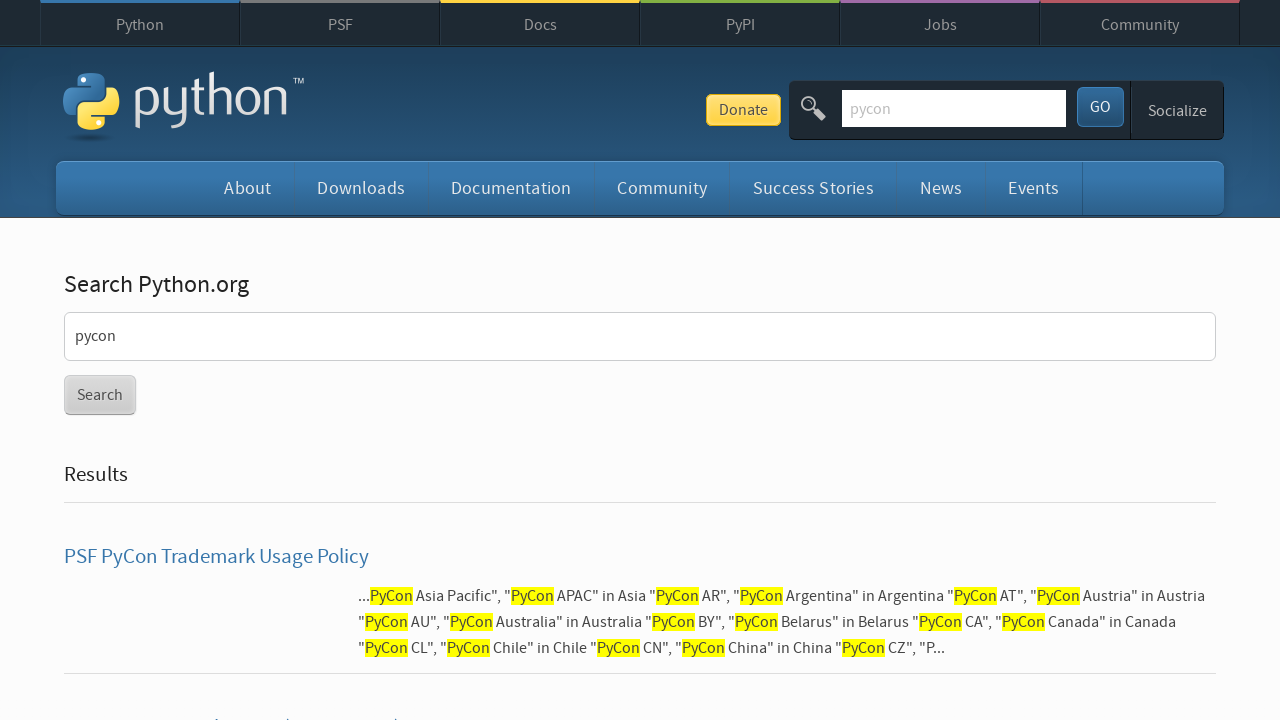

Search results loaded and displayed
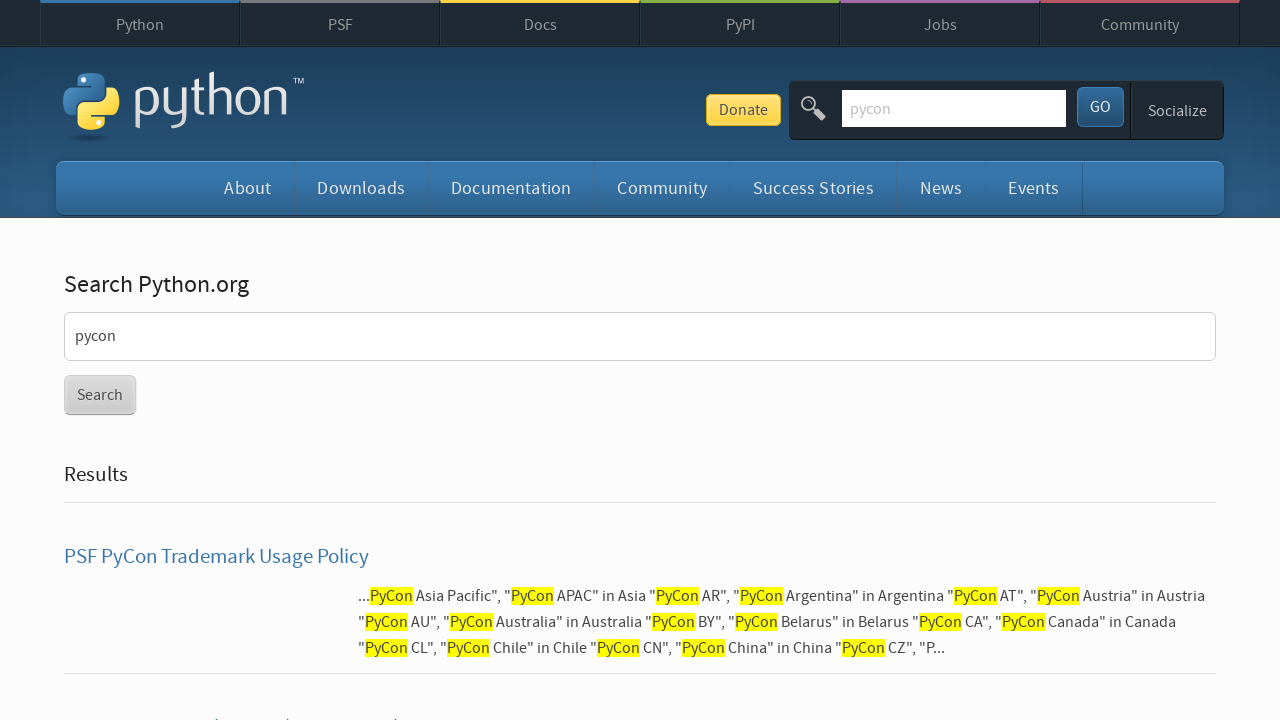

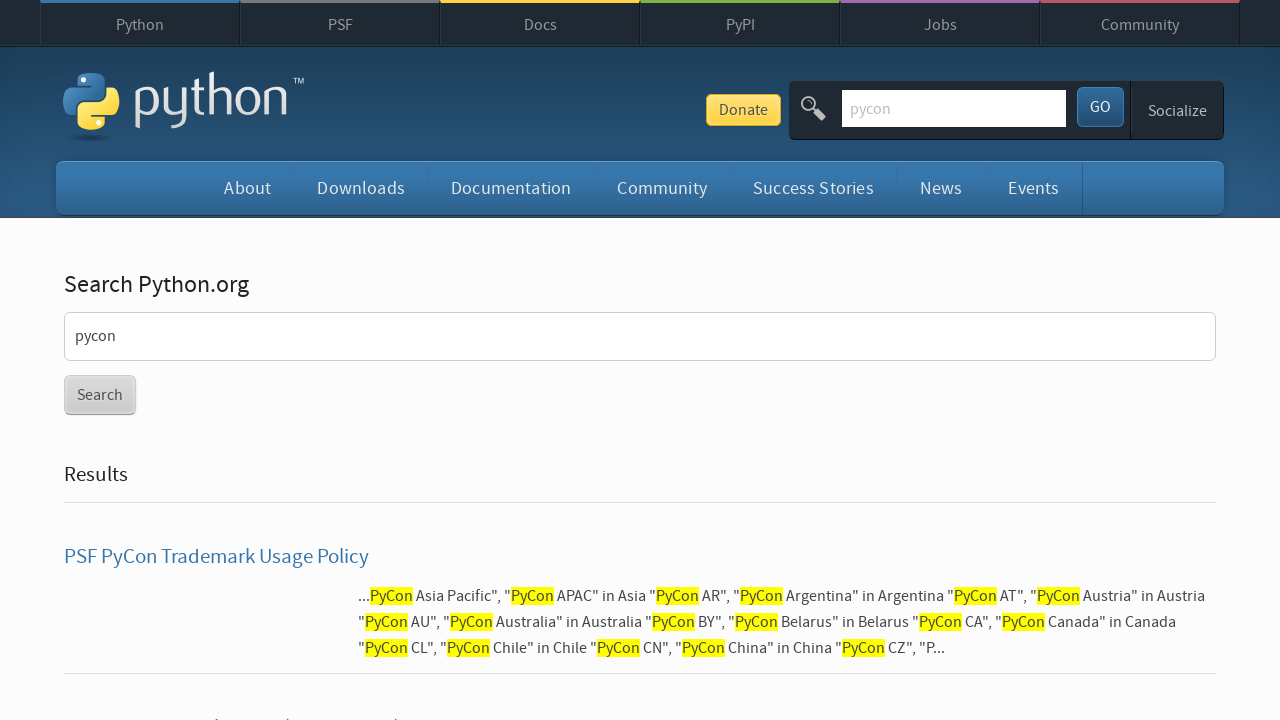